Tests a todo app by clicking checkboxes to mark items done, adding a new todo item, and archiving completed todos

Starting URL: http://crossbrowsertesting.github.io/todo-app.html

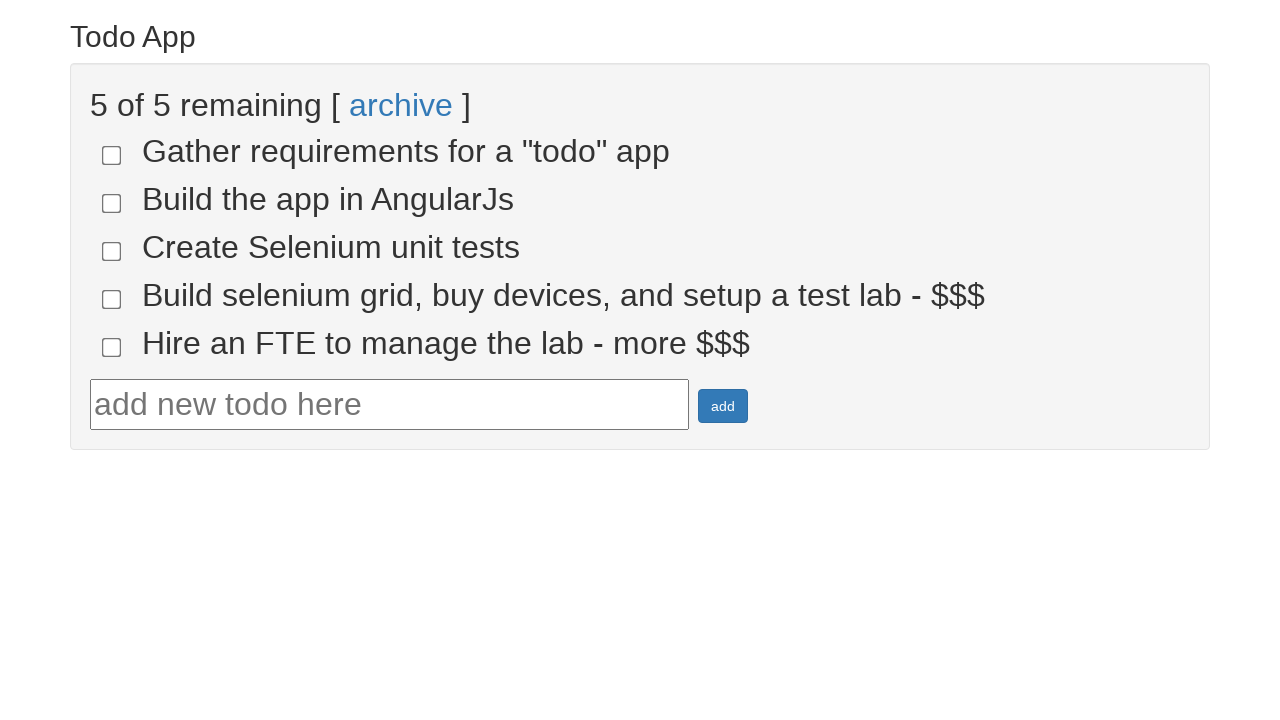

Clicked first todo checkbox (todo-4) to mark as done at (112, 299) on input[name='todo-4']
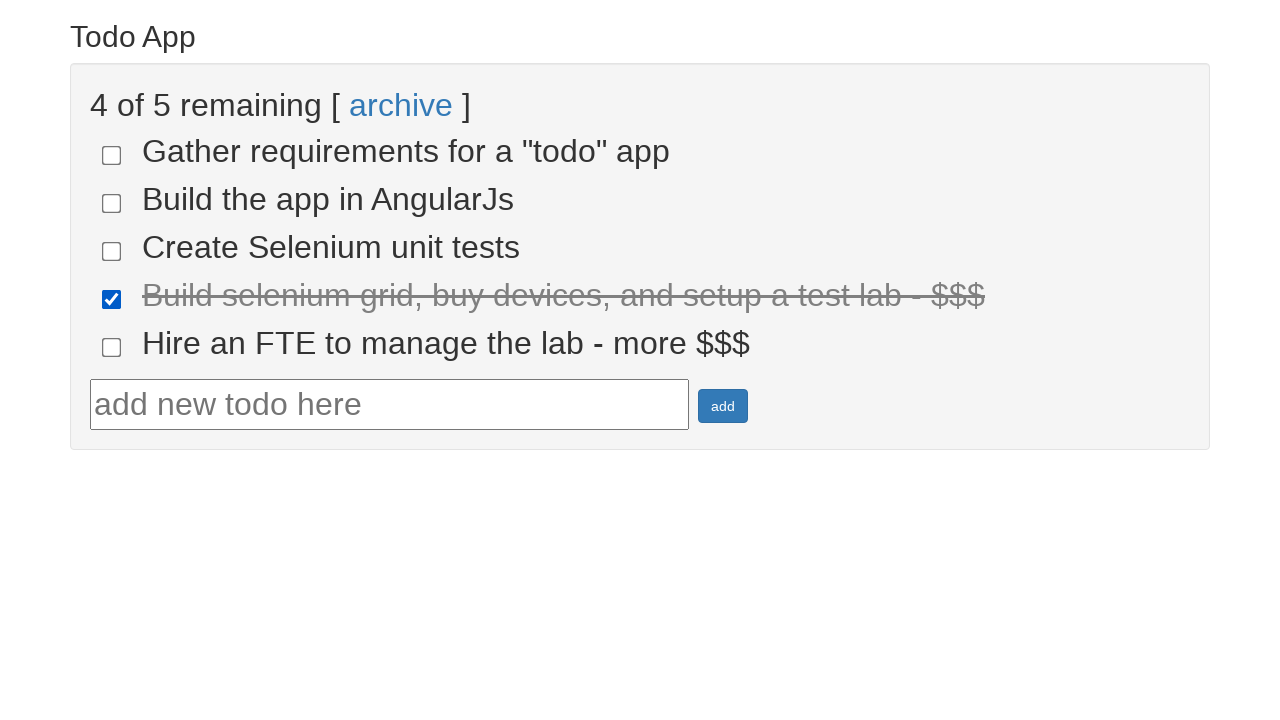

Clicked second todo checkbox (todo-5) to mark as done at (112, 347) on input[name='todo-5']
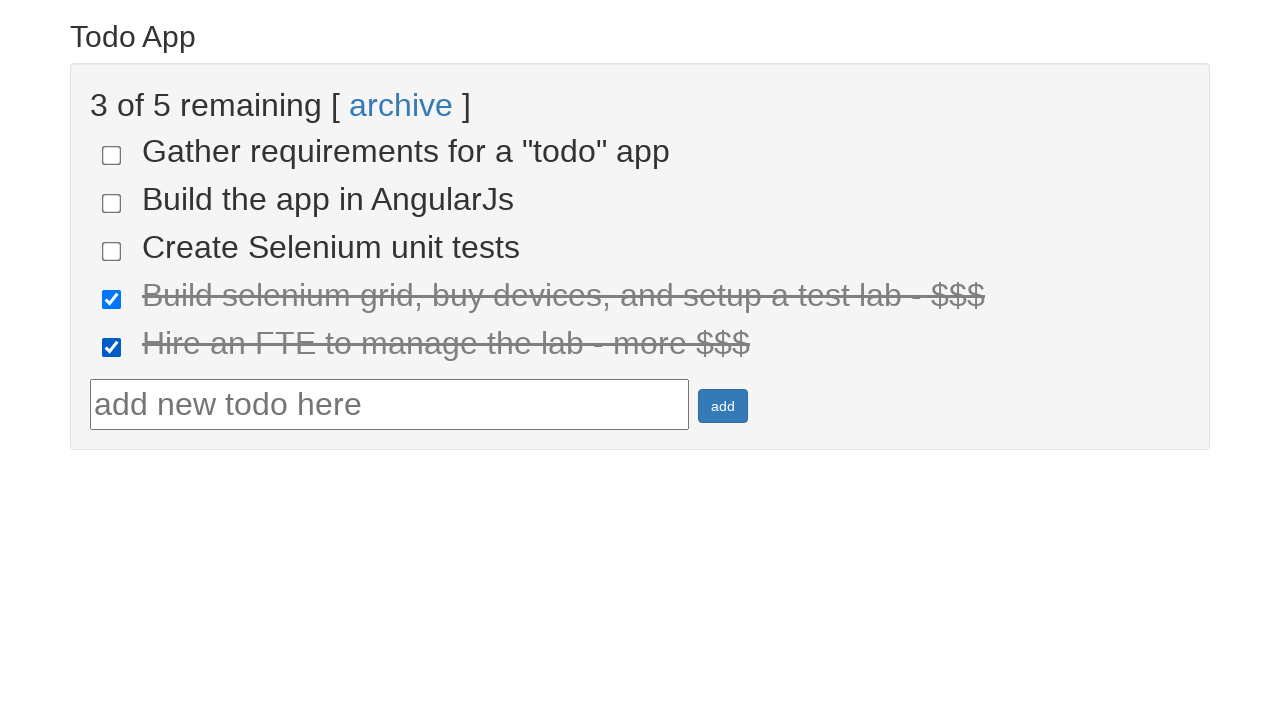

Filled new todo text field with 'Run your first Selenium test' on #todotext
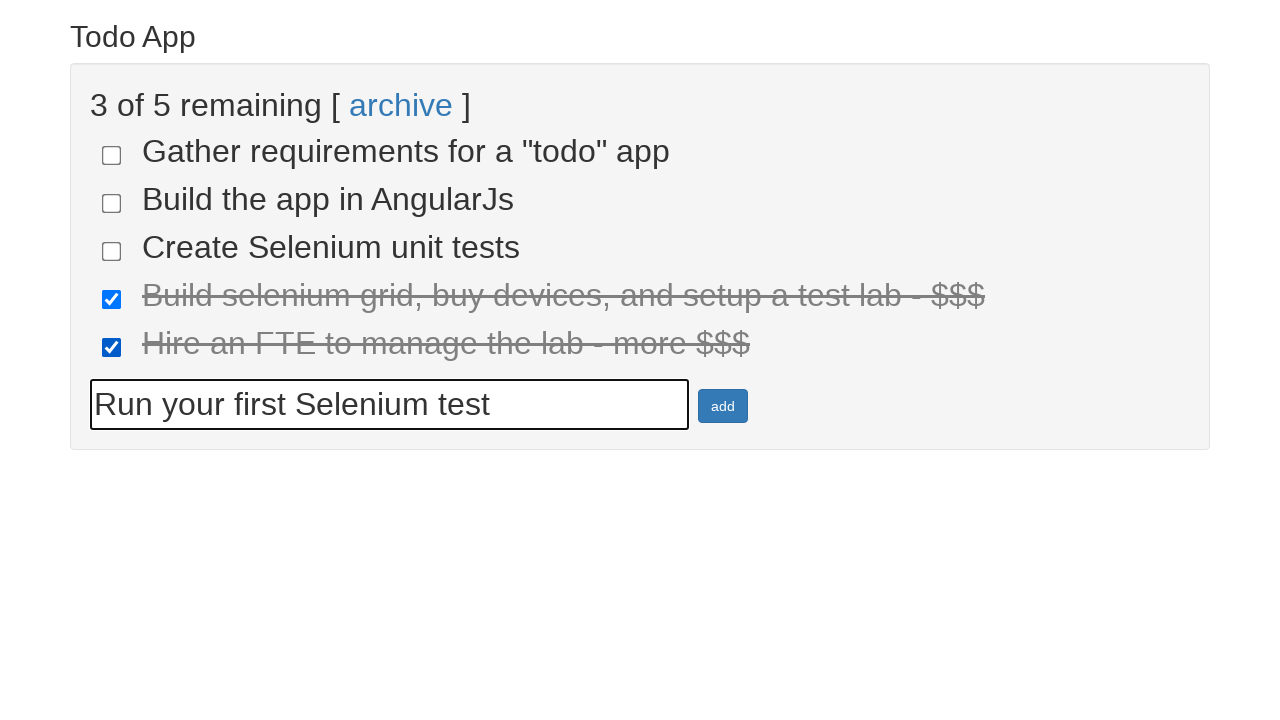

Clicked add button to create new todo item at (723, 406) on #addbutton
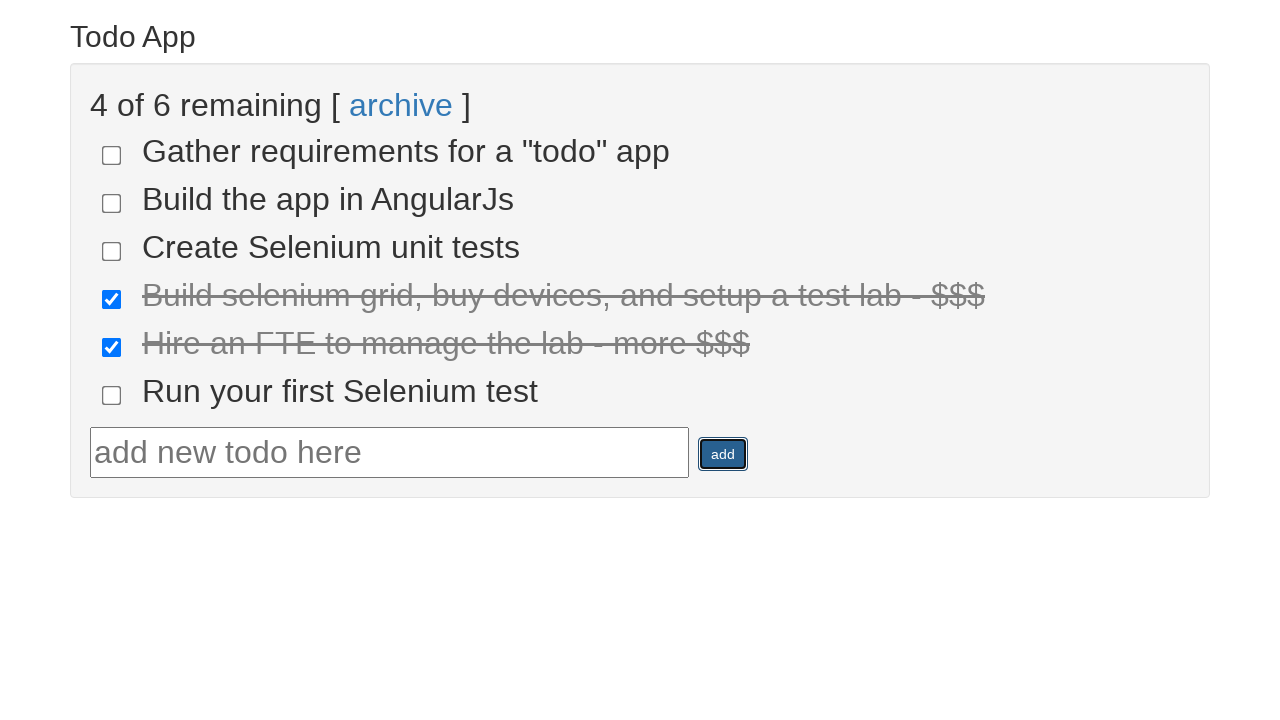

Retrieved new todo item text from DOM
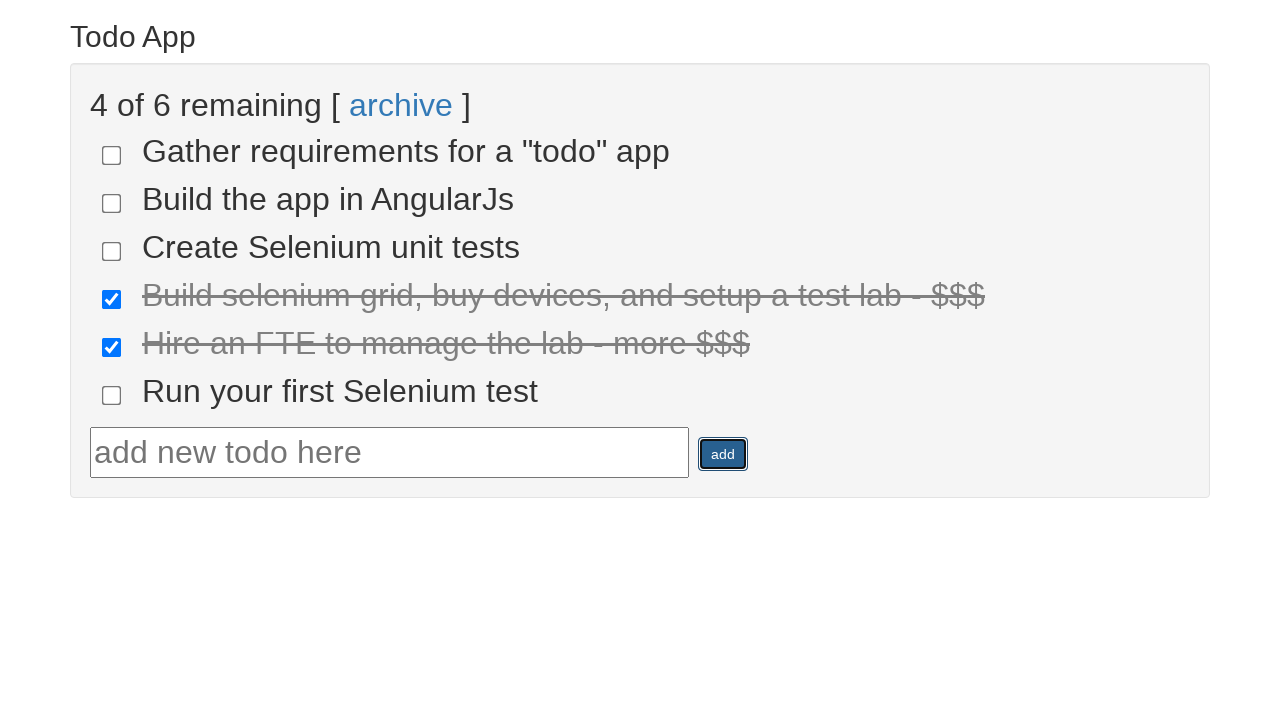

Verified new todo text matches expected value 'Run your first Selenium test'
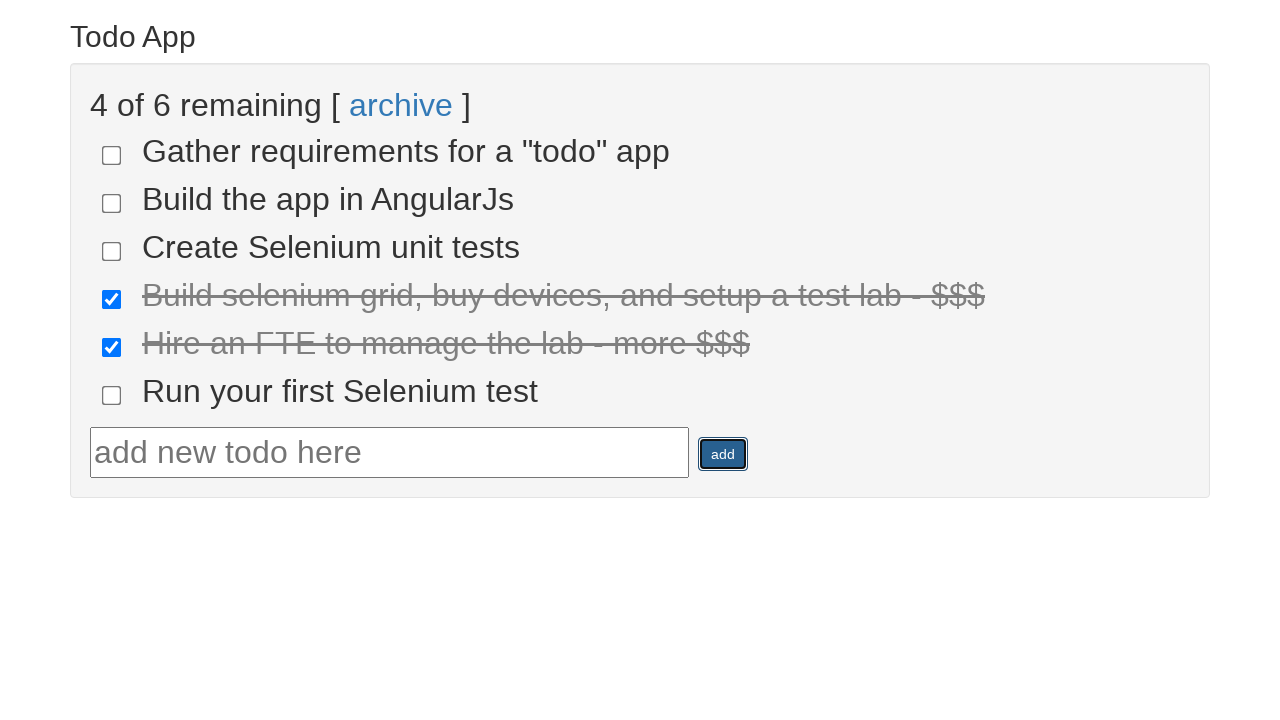

Clicked archive link to archive completed todos at (401, 105) on text=archive
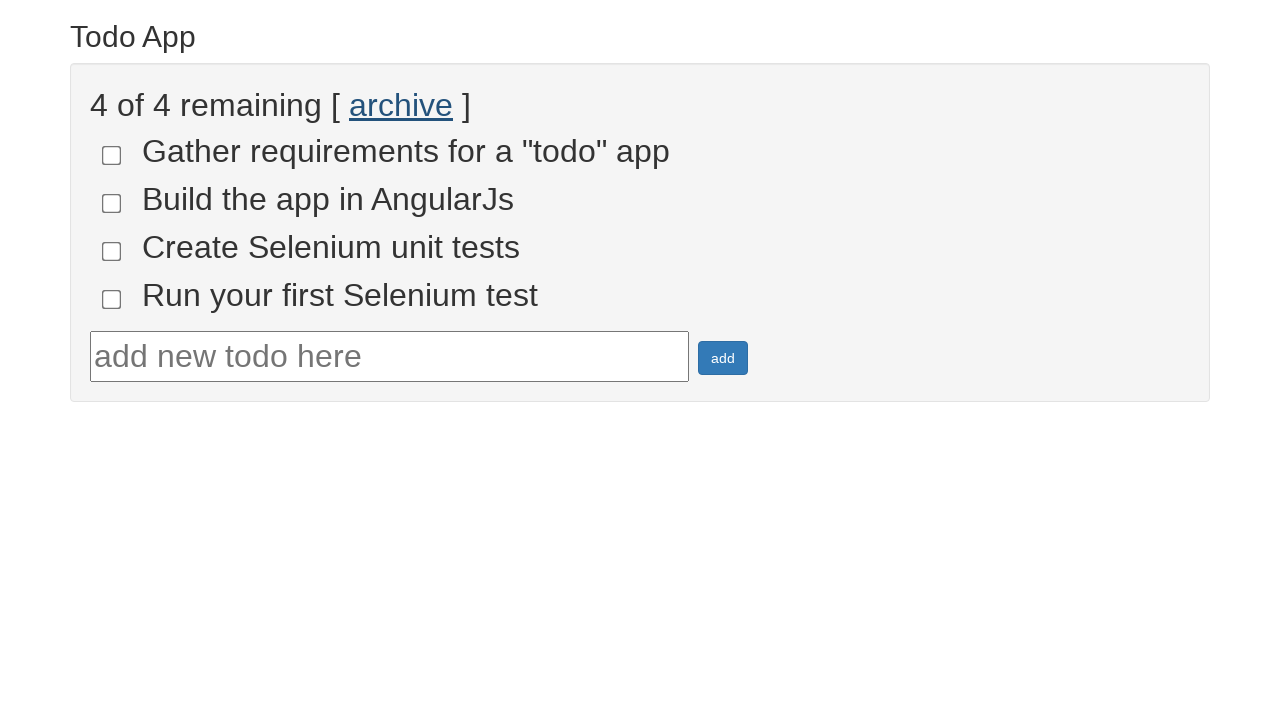

Retrieved all incomplete todo items from DOM
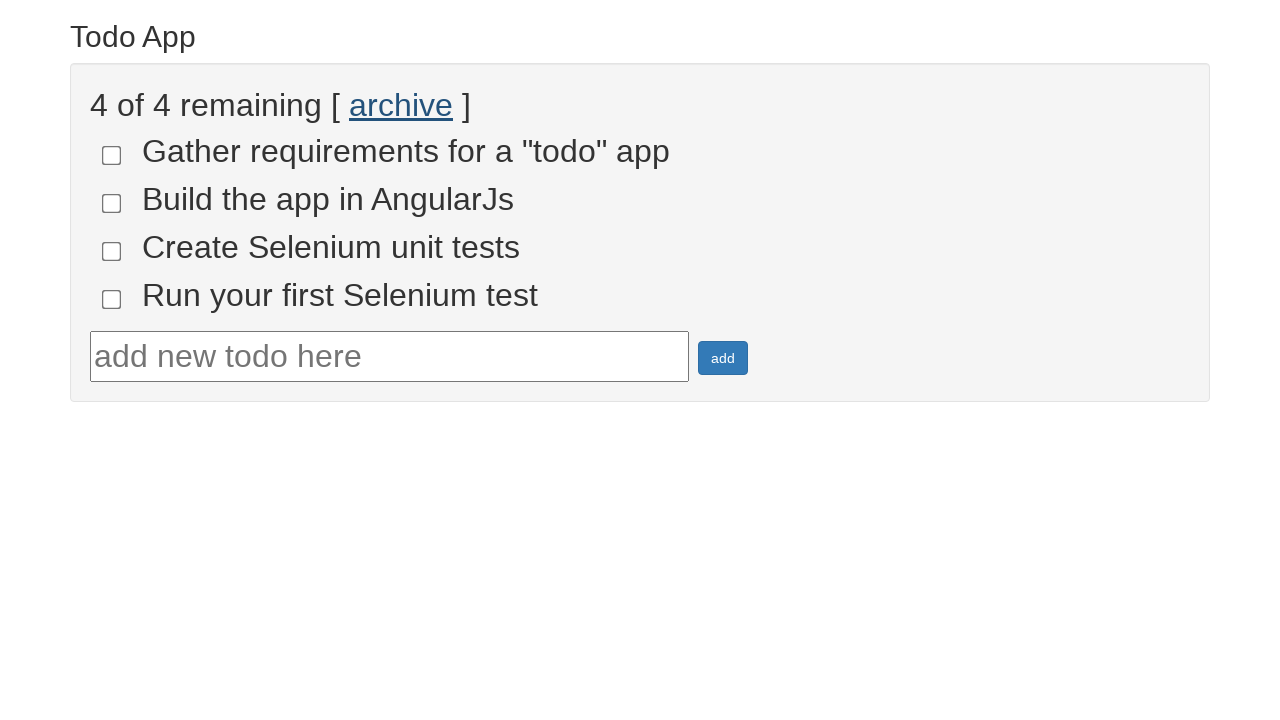

Verified that 4 incomplete todo items remain after archiving completed ones
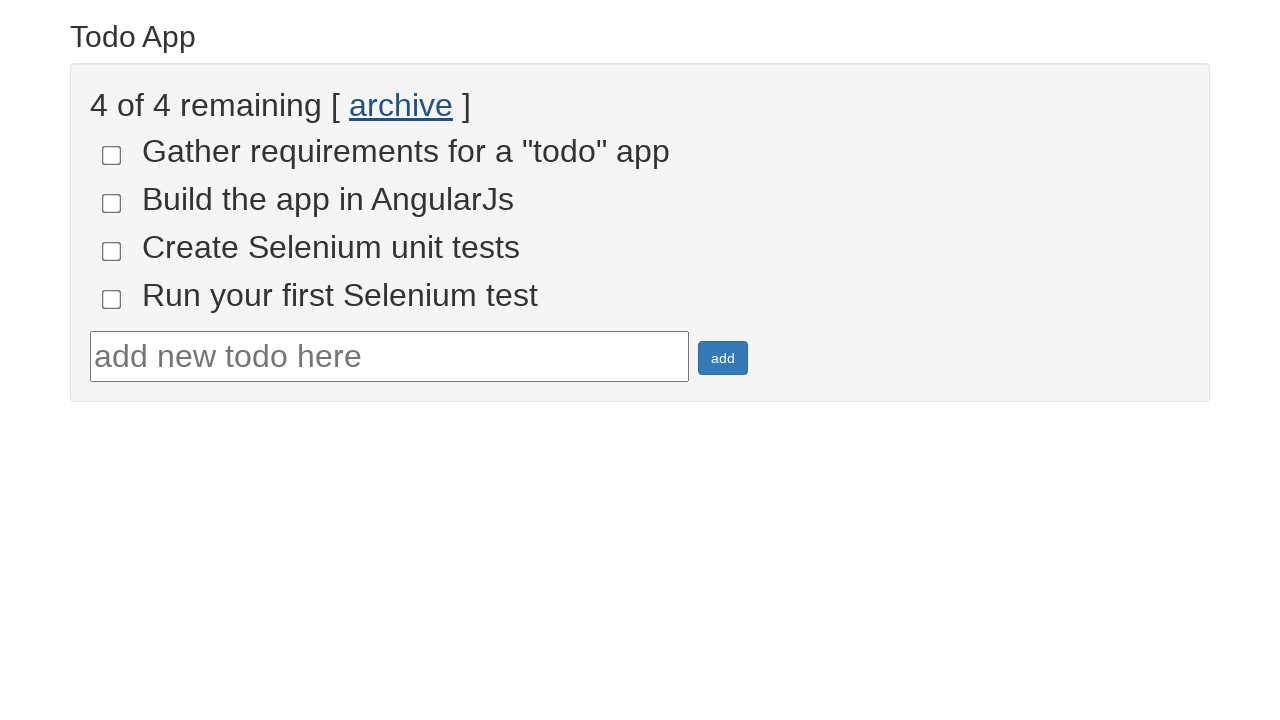

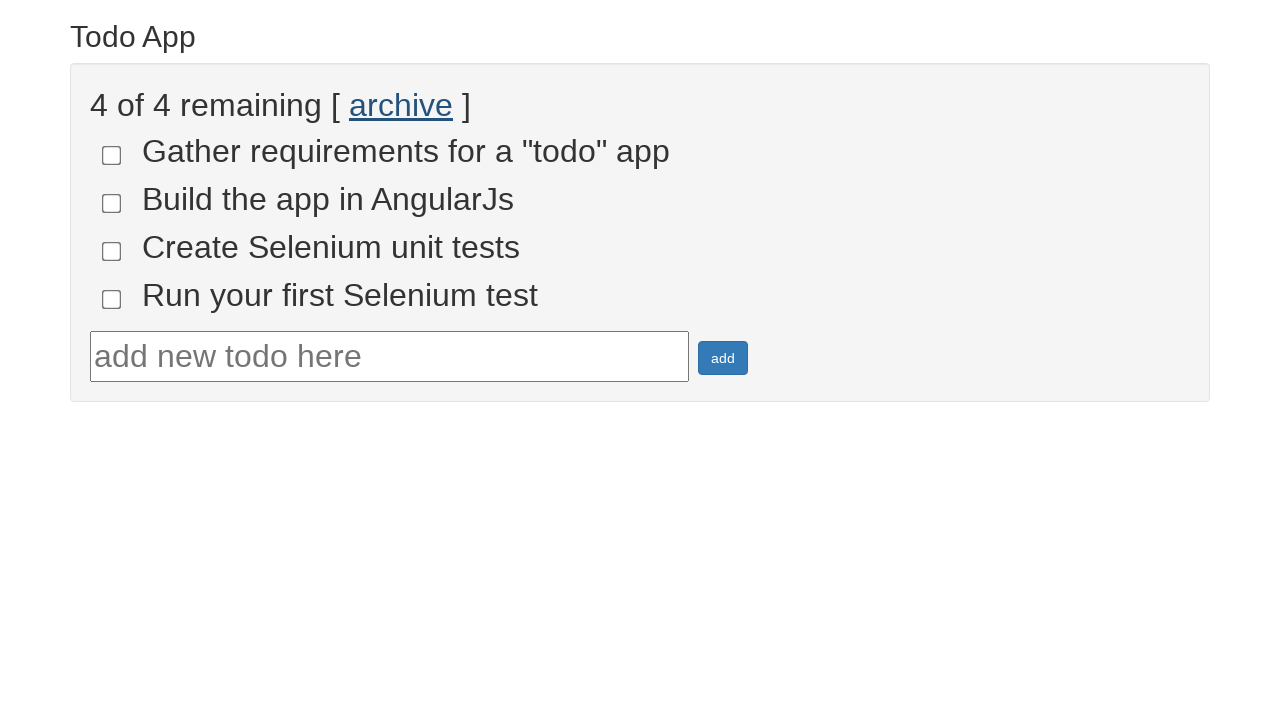